Tests that clicking the wishlist button when not logged in redirects the user to the login page

Starting URL: https://awesomeqa.com/ui/

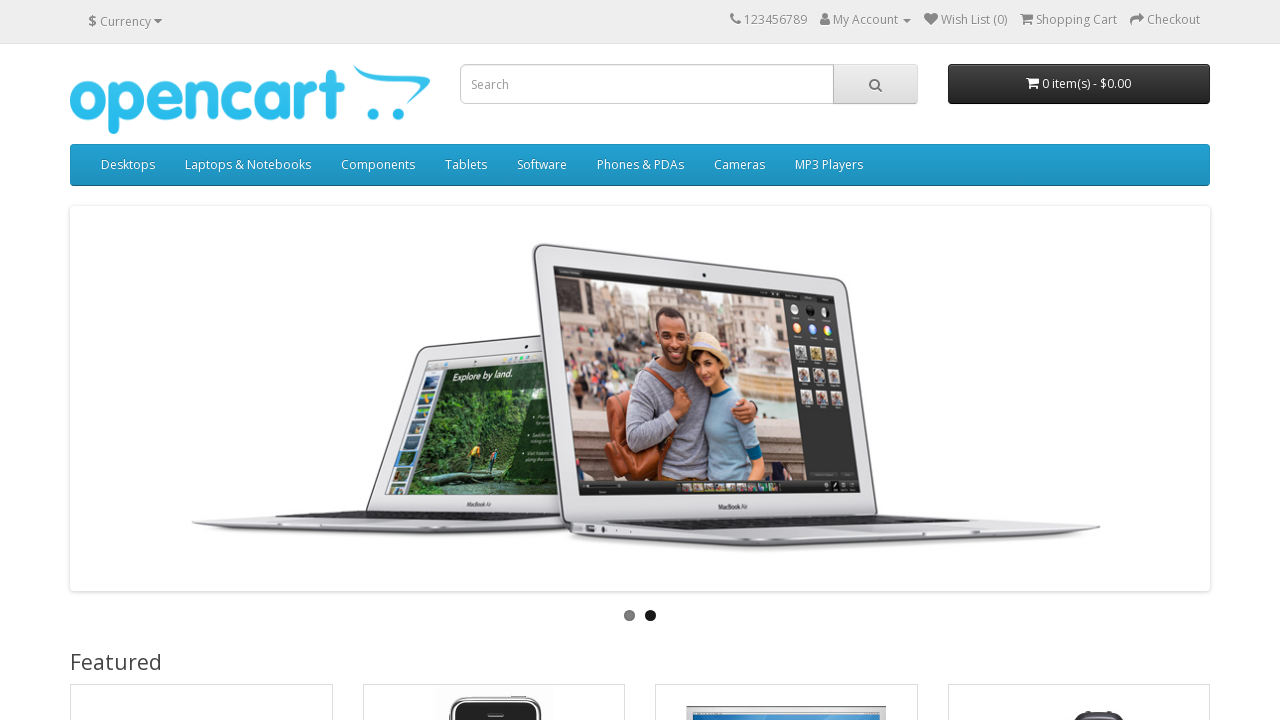

Clicked wishlist button (heart icon) at (931, 19) on i.fa.fa-heart
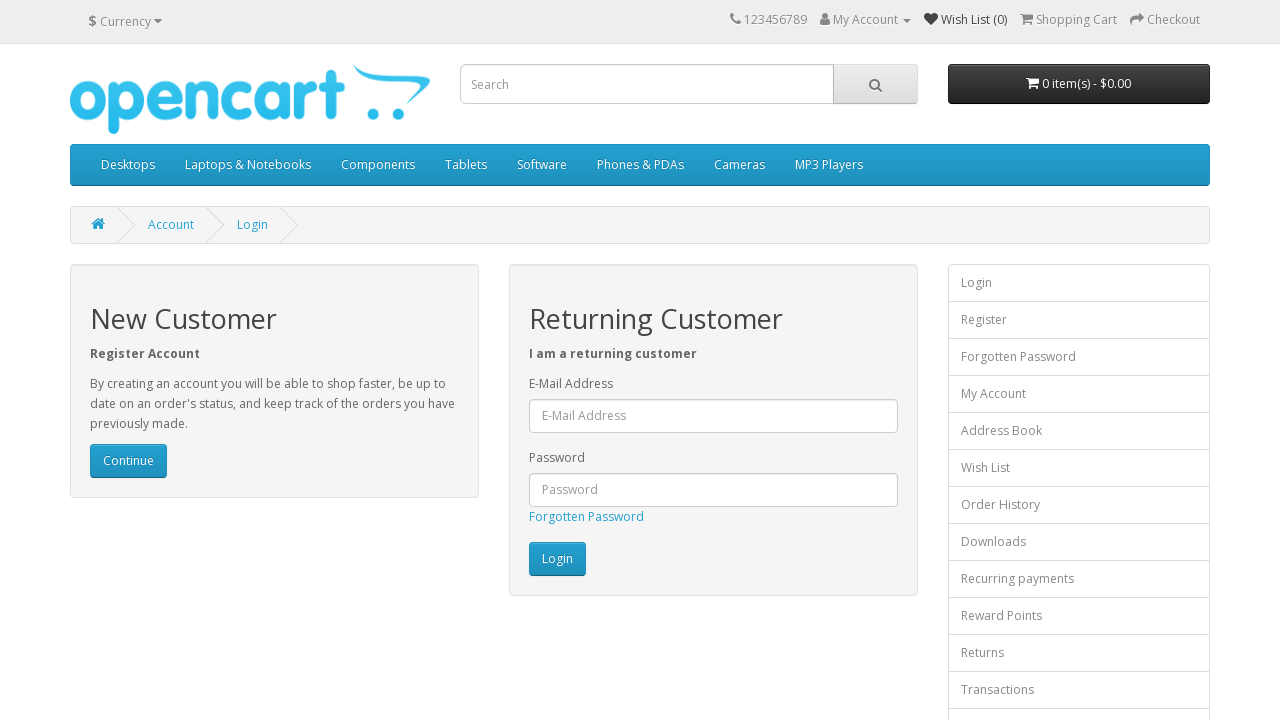

Verified redirect to login page after clicking wishlist while not logged in
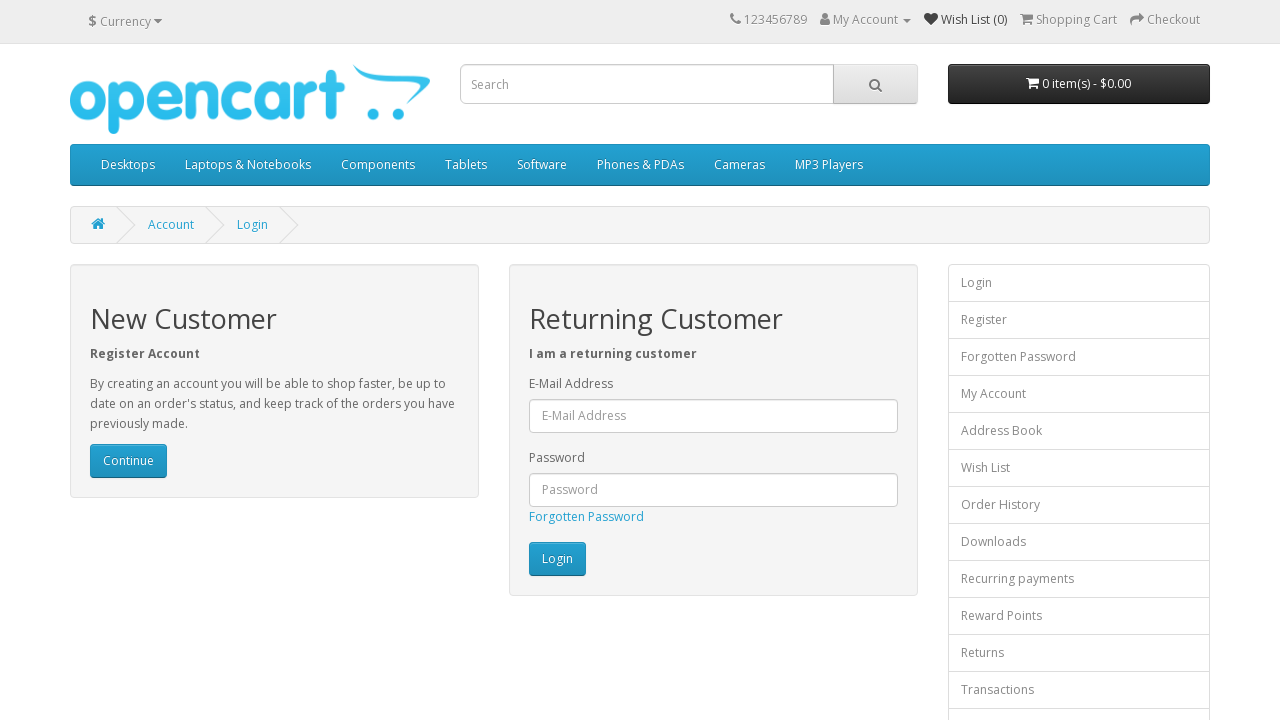

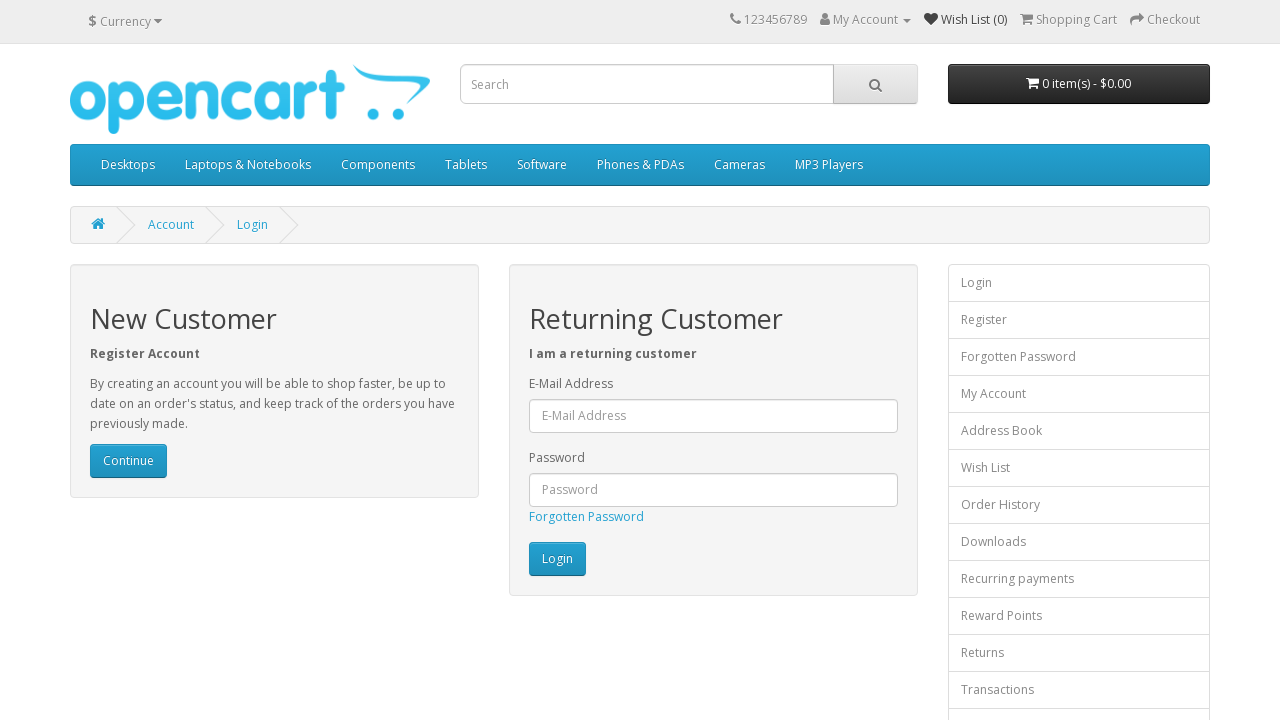